Tests handling of a JavaScript prompt dialog with text input capability

Starting URL: http://the-internet.herokuapp.com/javascript_alerts

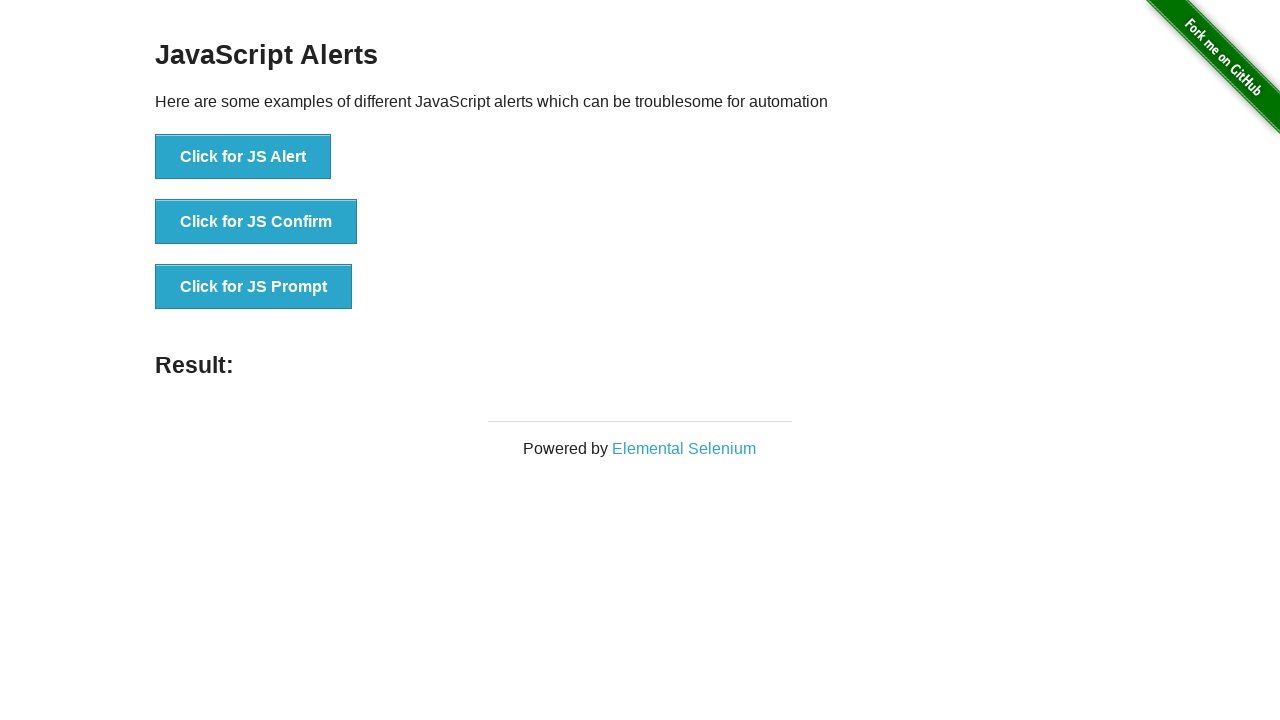

Set up dialog handler to accept prompt with 'Welcome' text
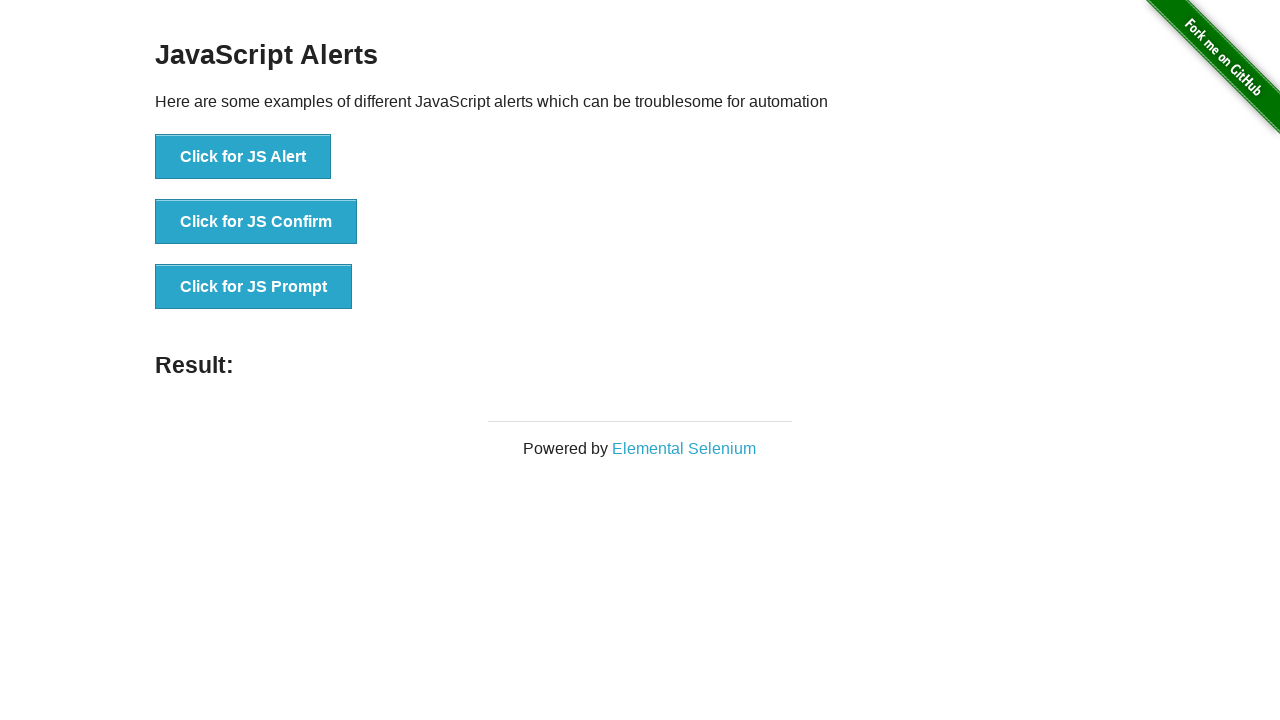

Clicked button to trigger JavaScript prompt dialog at (254, 287) on xpath=//button[@onClick='jsPrompt()']
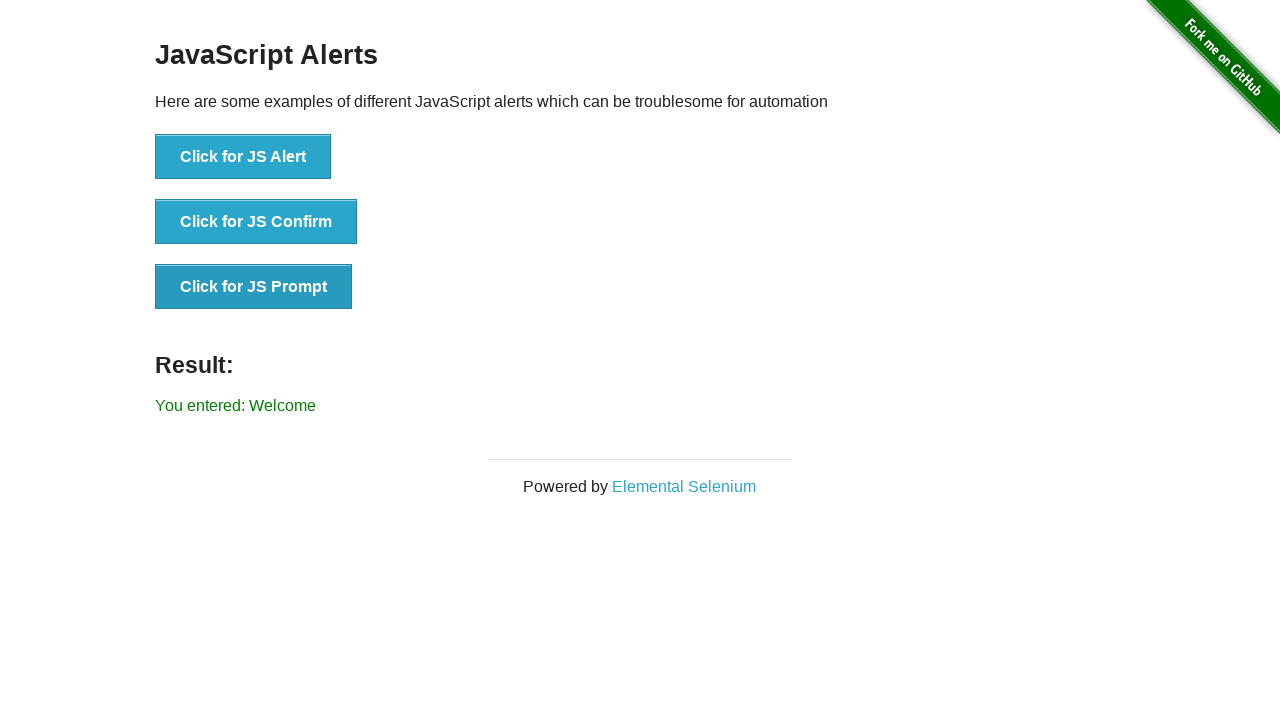

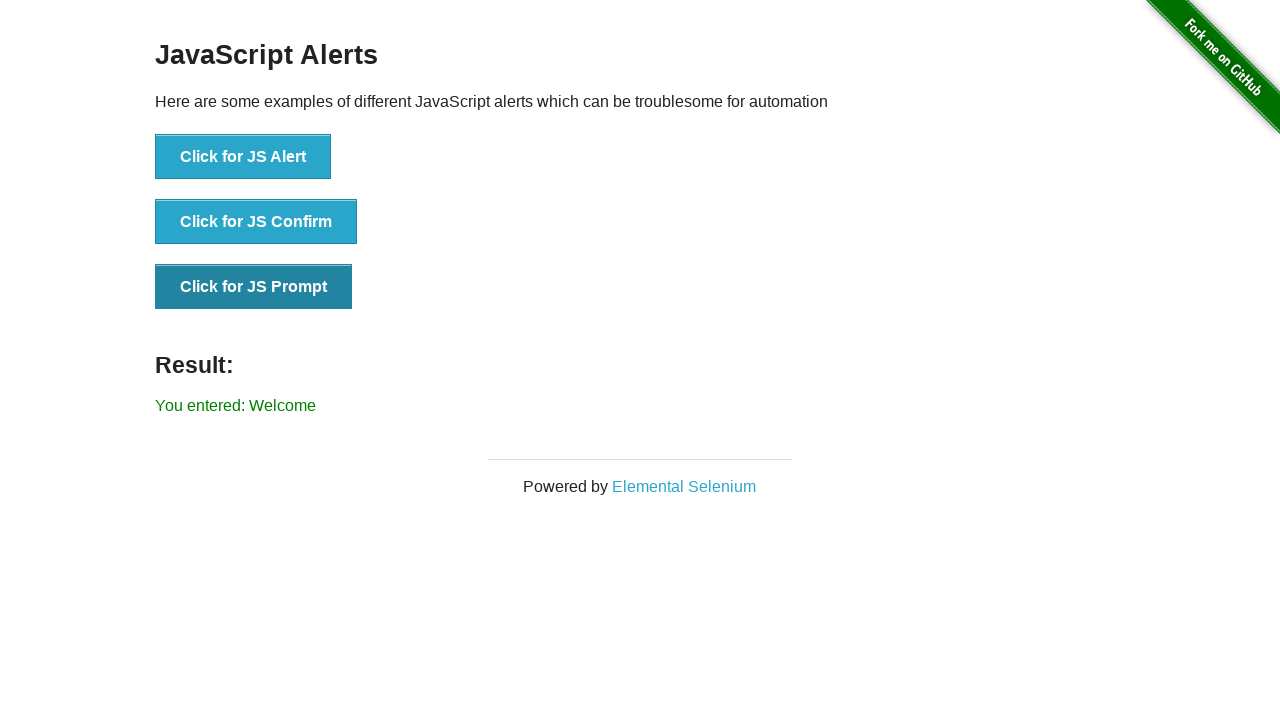